Tests the forgot password functionality by navigating to the password reset page, entering an email address, and setting a new password with confirmation.

Starting URL: https://rahulshettyacademy.com/client

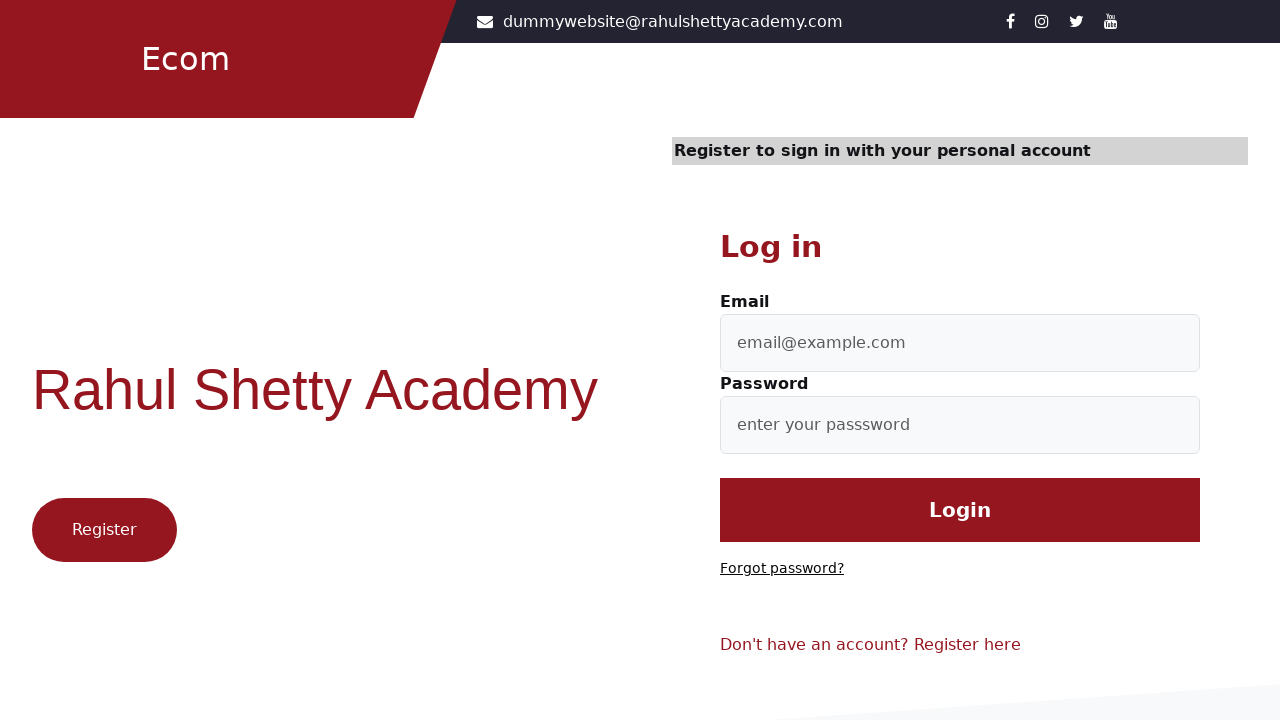

Clicked 'Forgot password?' link to navigate to password reset page at (782, 569) on text=Forgot password?
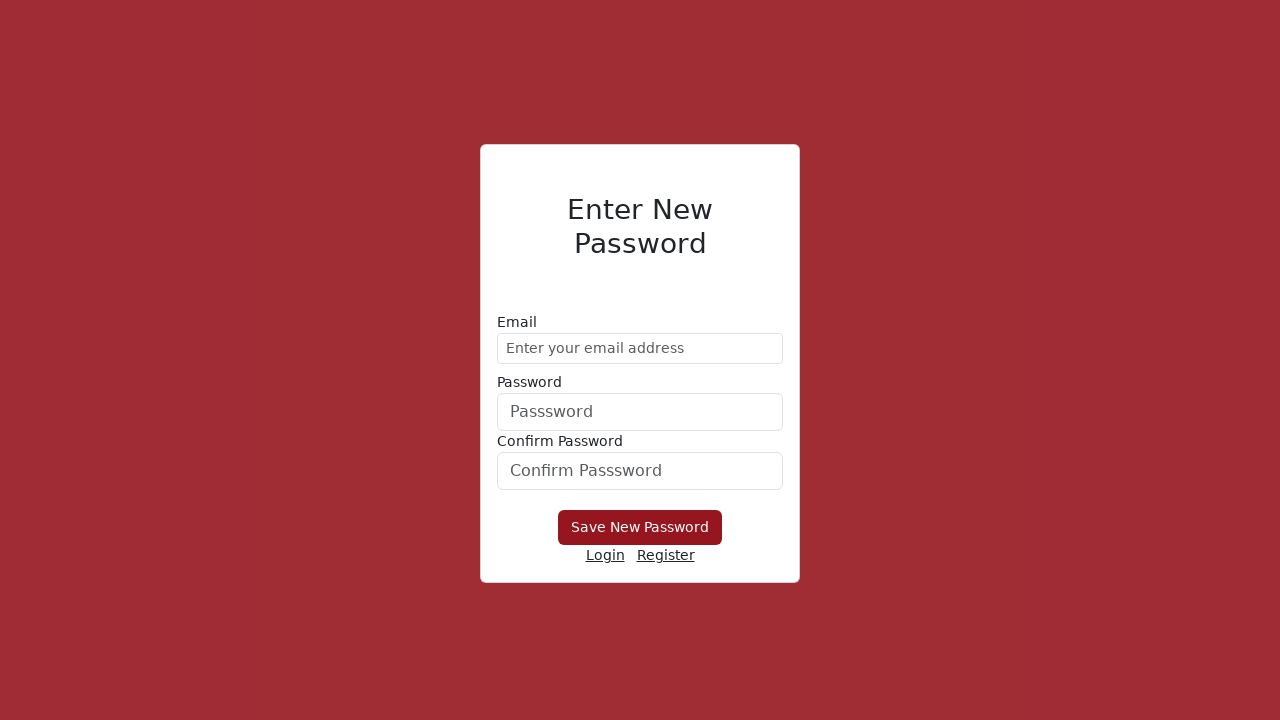

Entered email address 'demo@gmail.com' in the email field on form div:nth-child(1) input
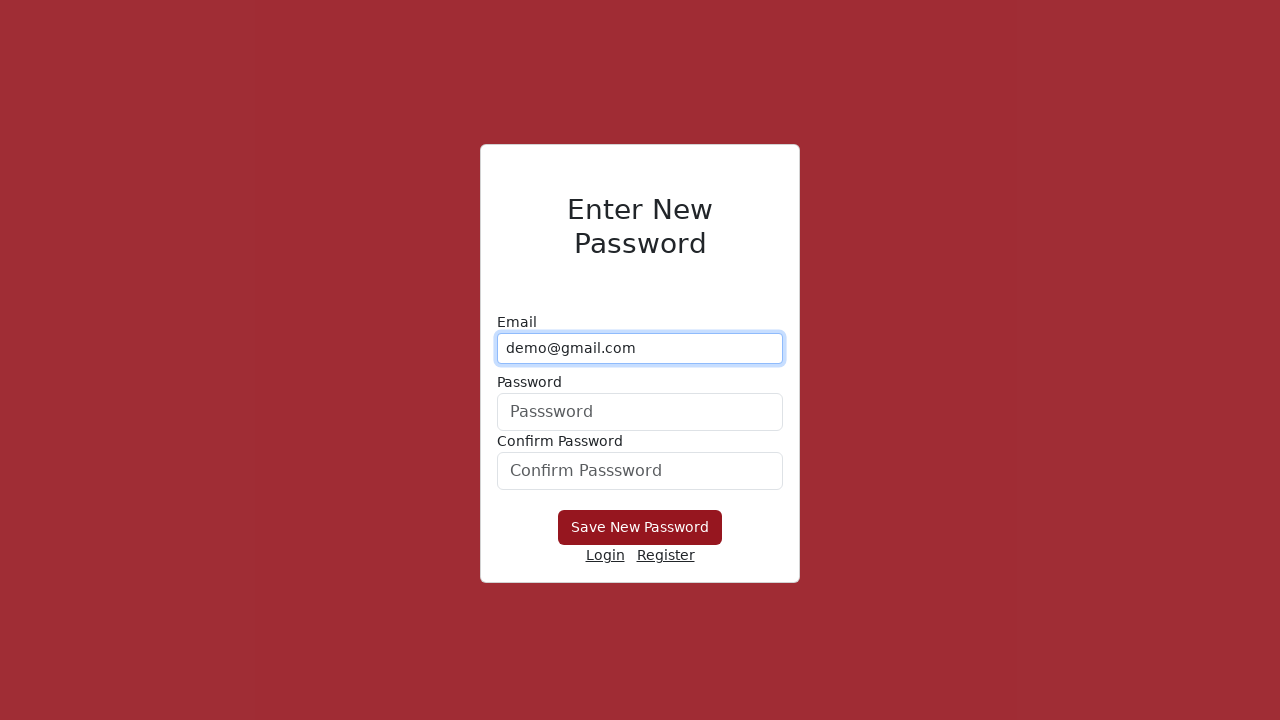

Entered new password 'Hello@1234' in the password field on form div:nth-child(2) input
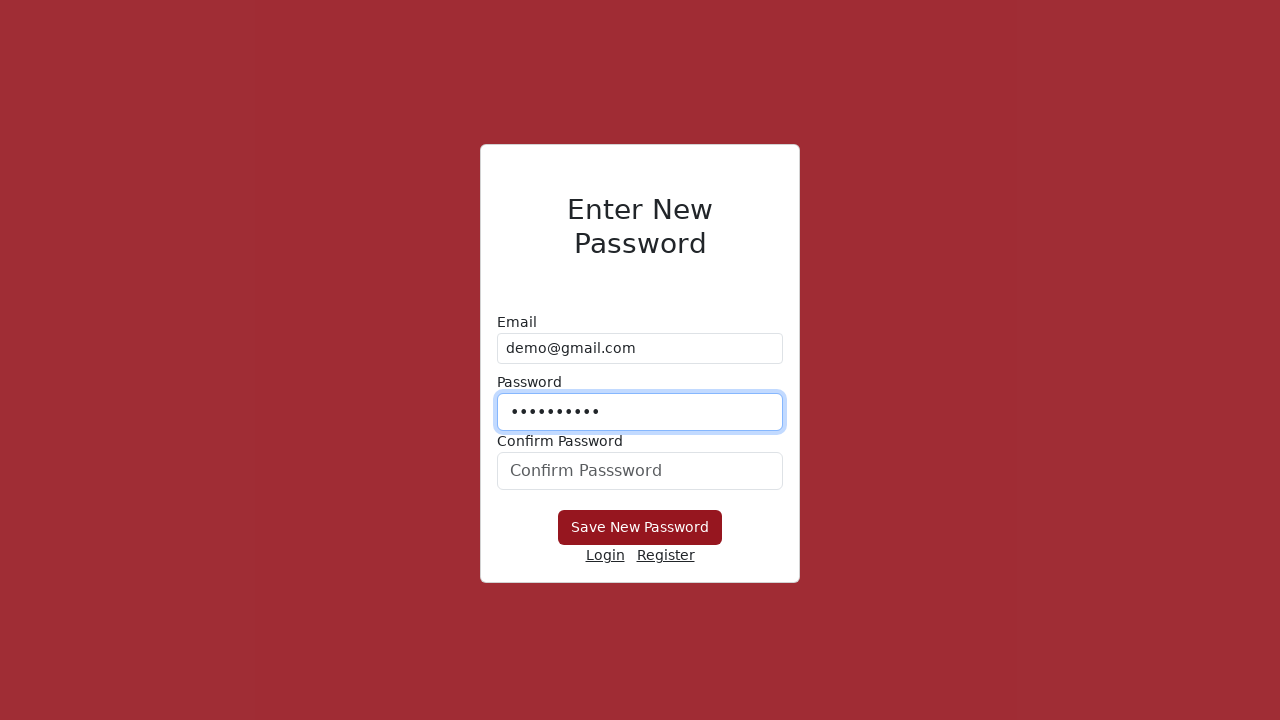

Confirmed new password by entering 'Hello@1234' in the confirmation field on #confirmPassword
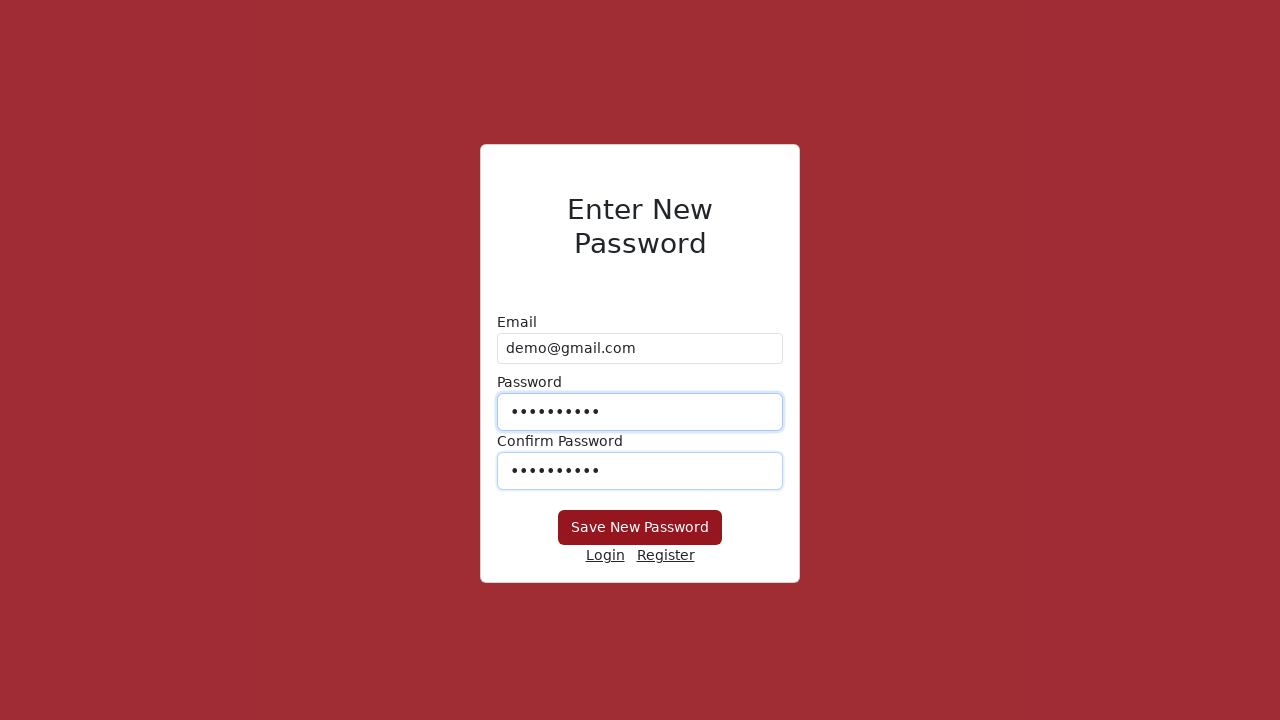

Clicked 'Save New Password' button to submit the password reset form at (640, 528) on button:has-text('Save New Password')
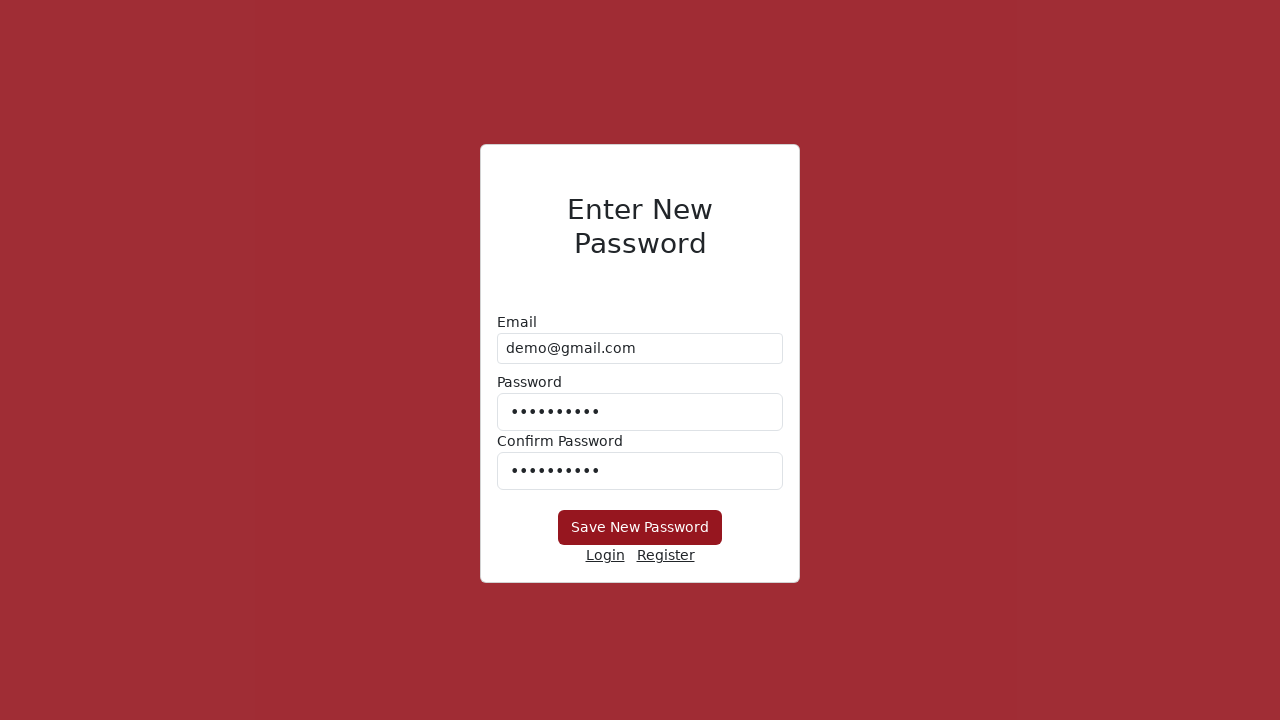

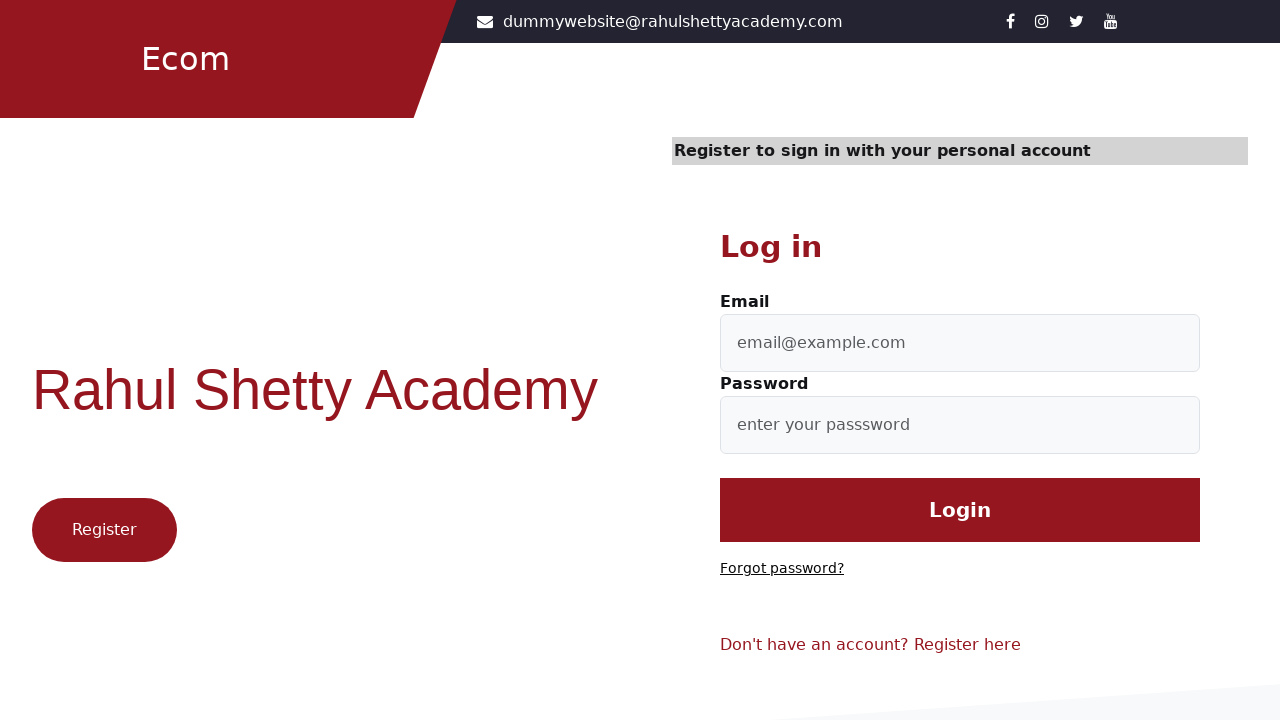